Tests social media link navigation by clicking Twitter link in footer

Starting URL: https://www.saucedemo.com

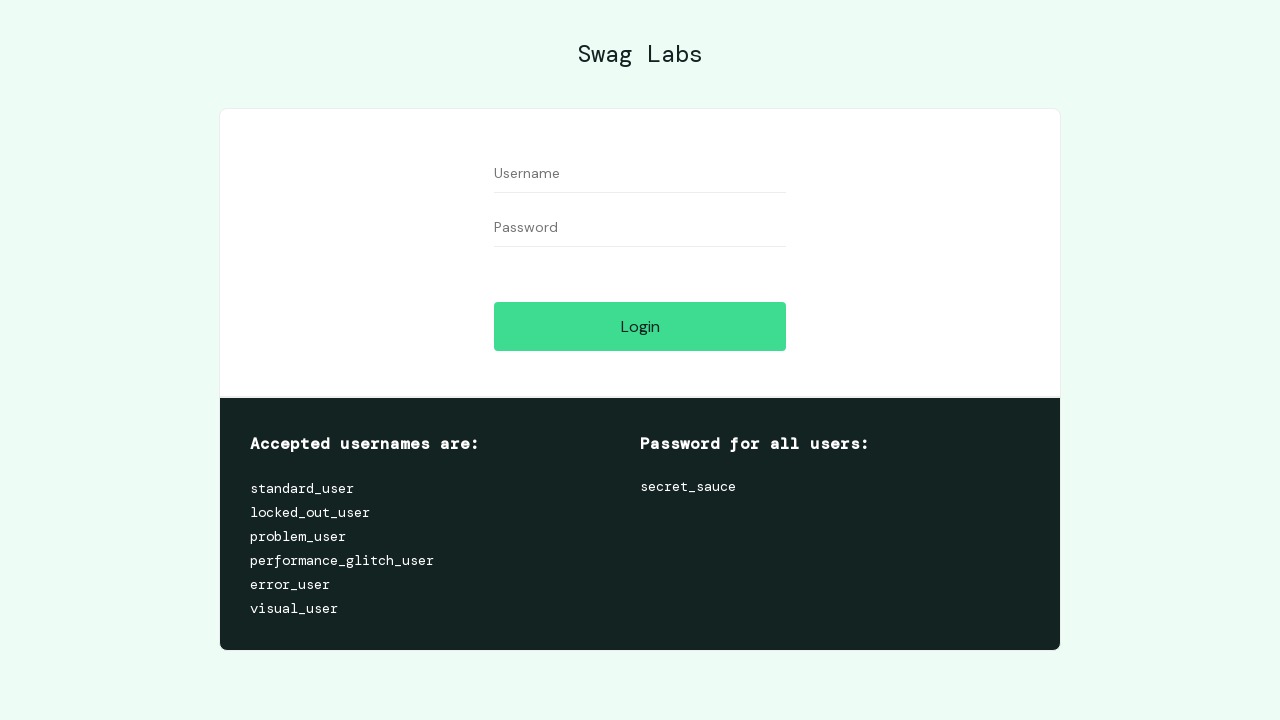

Filled username field with 'standard_user' on #user-name
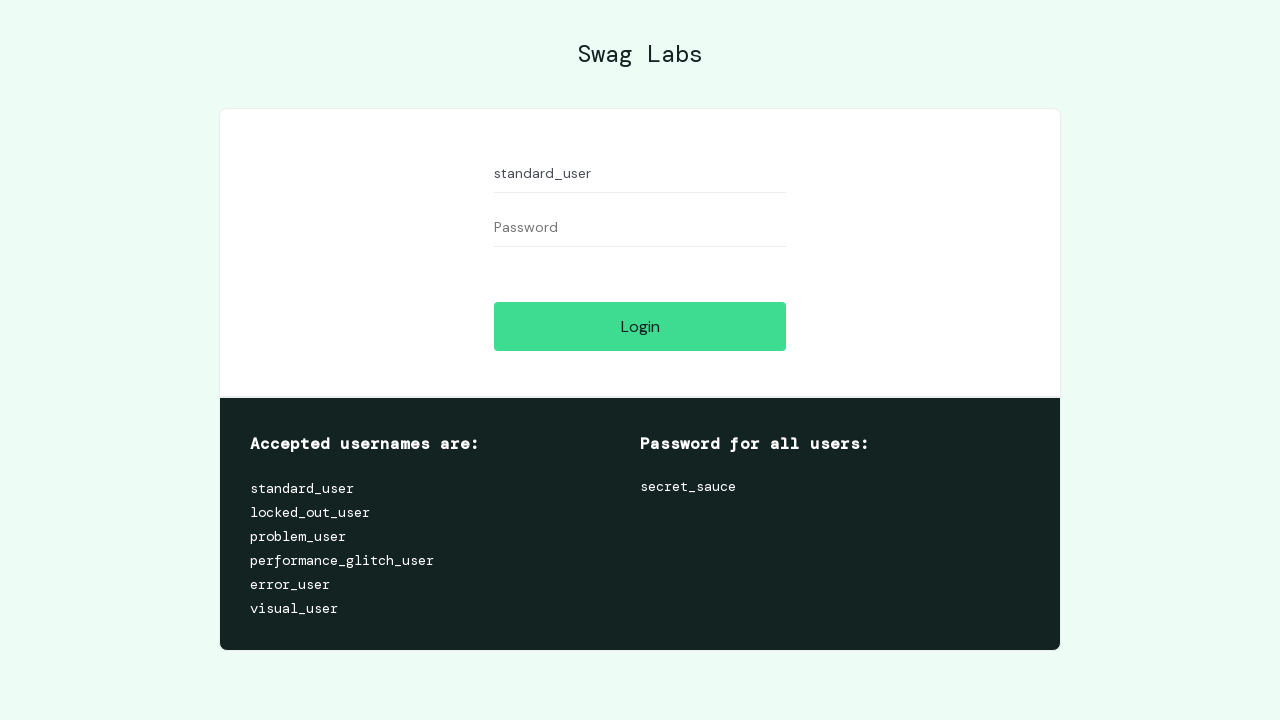

Filled password field with 'secret_sauce' on #password
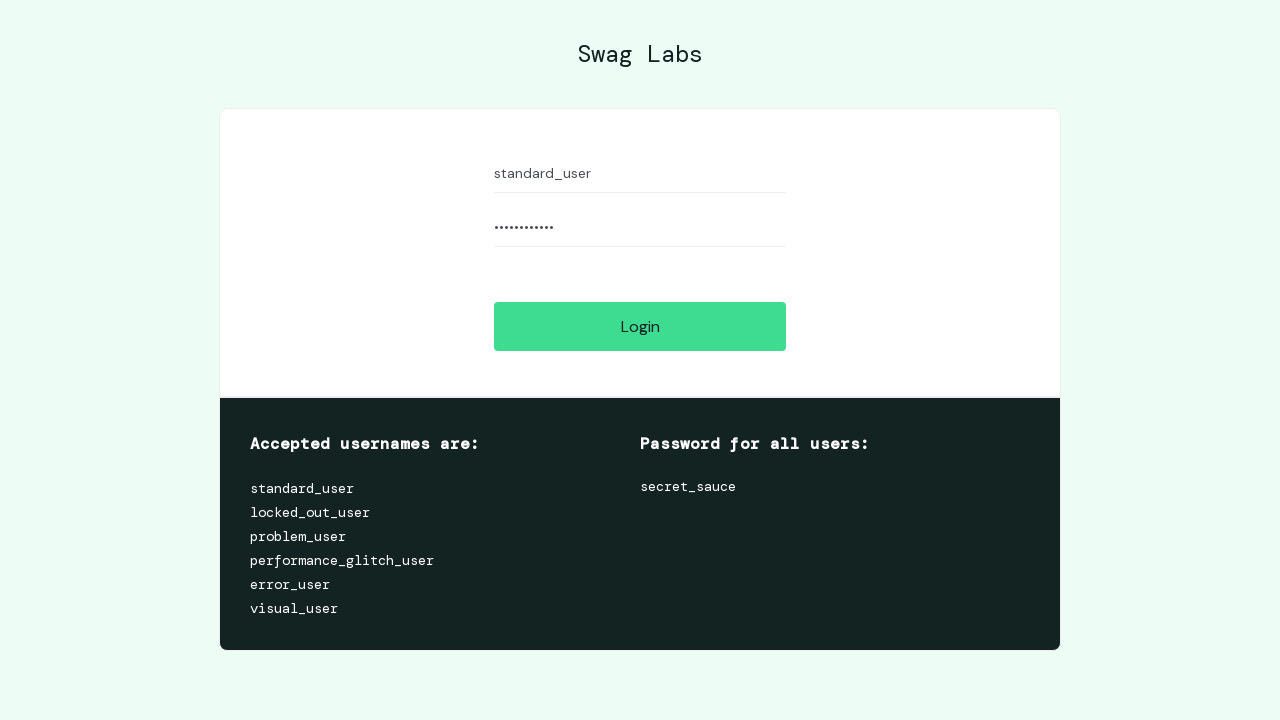

Clicked login button at (640, 326) on [name='login-button']
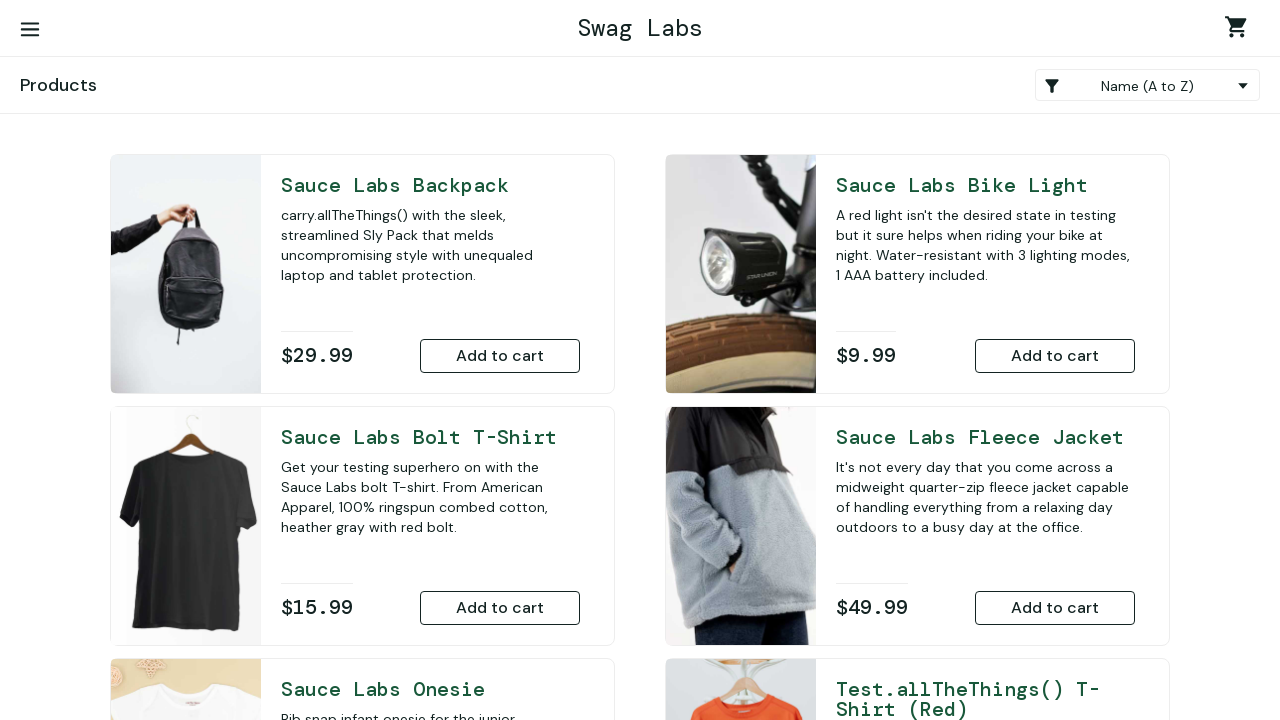

Clicked Twitter link in footer to navigate to social media at (65, 629) on text=Twitter
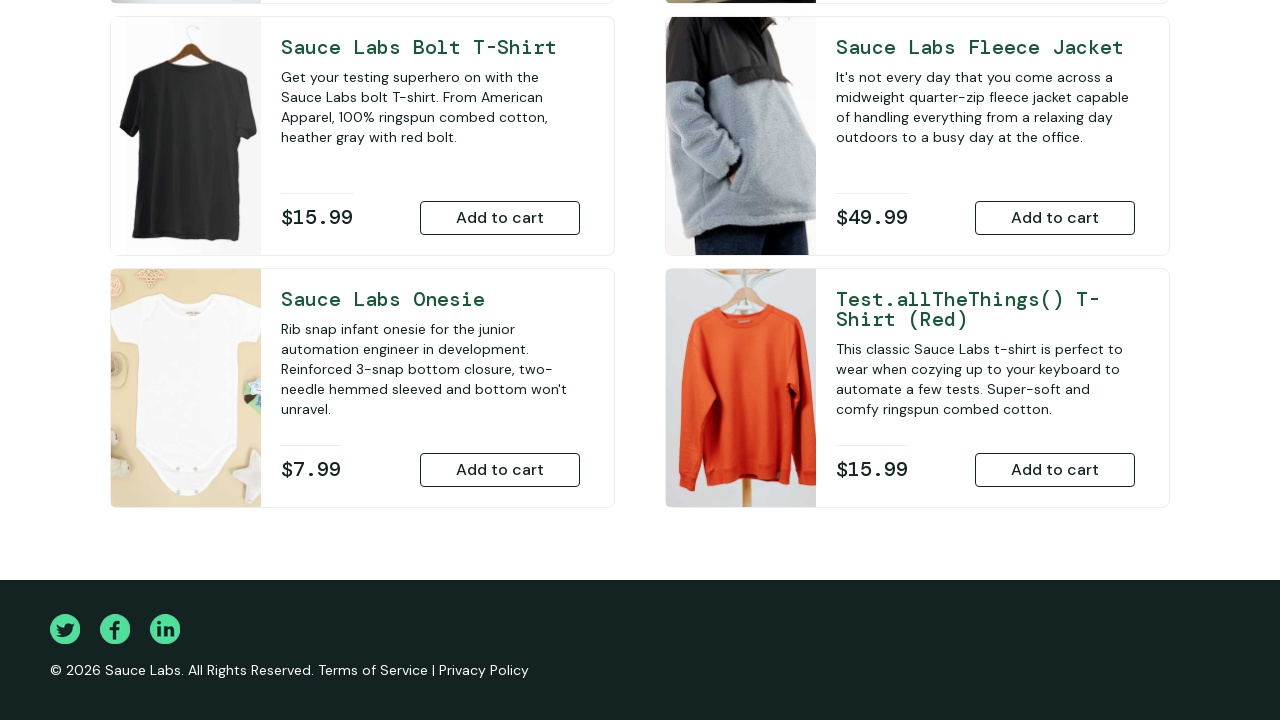

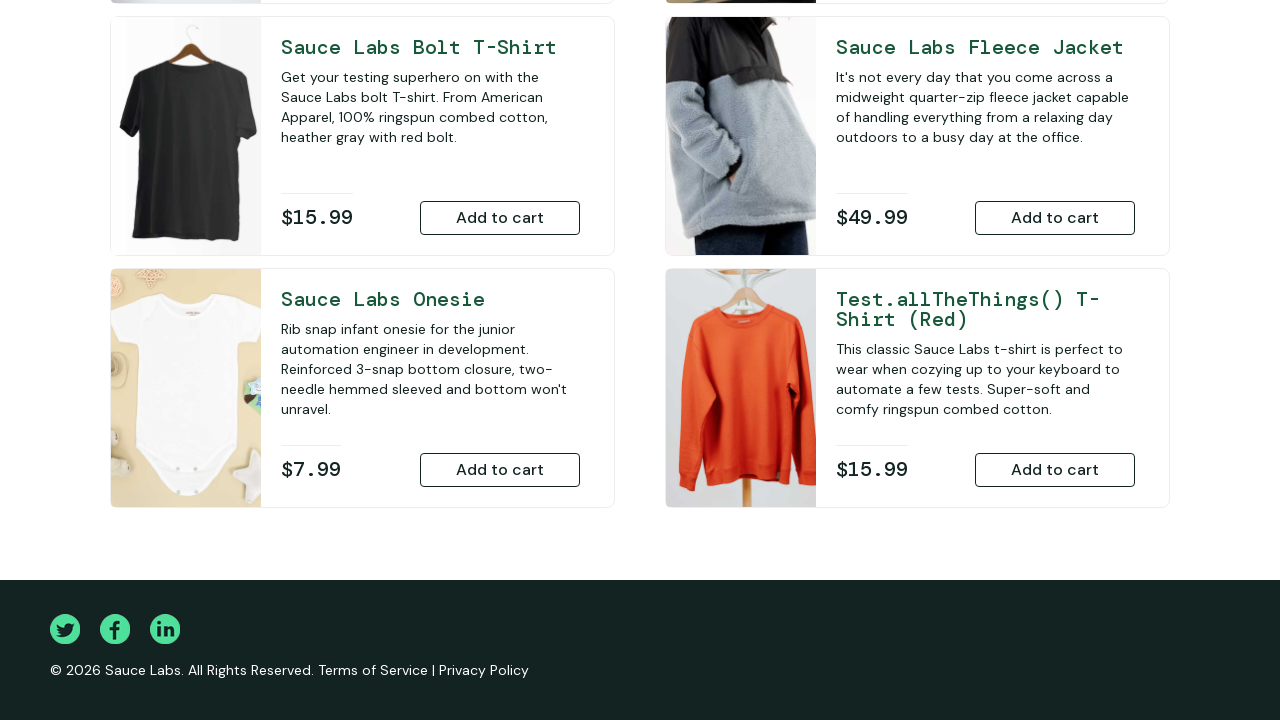